Verifies that the WebDriver link has the correct href attribute pointing to /docs/api/webdriver

Starting URL: https://webdriver.io/docs/api/

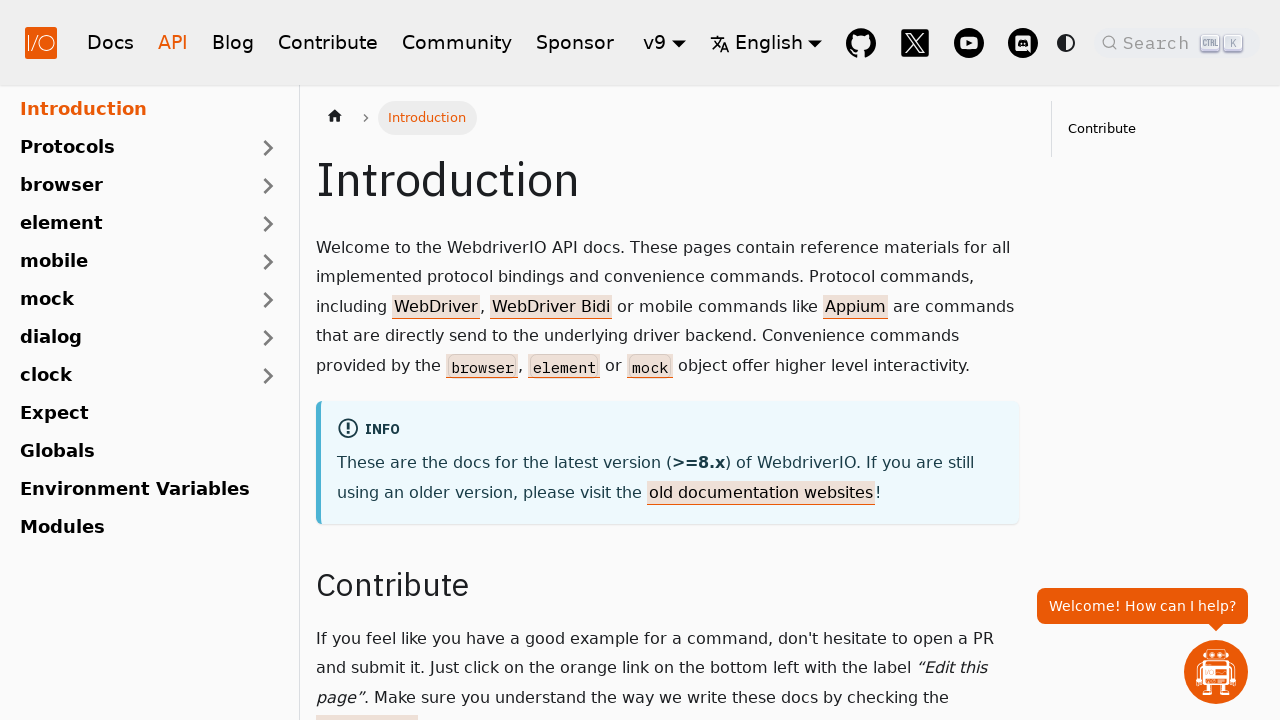

Located WebDriver link element with xpath
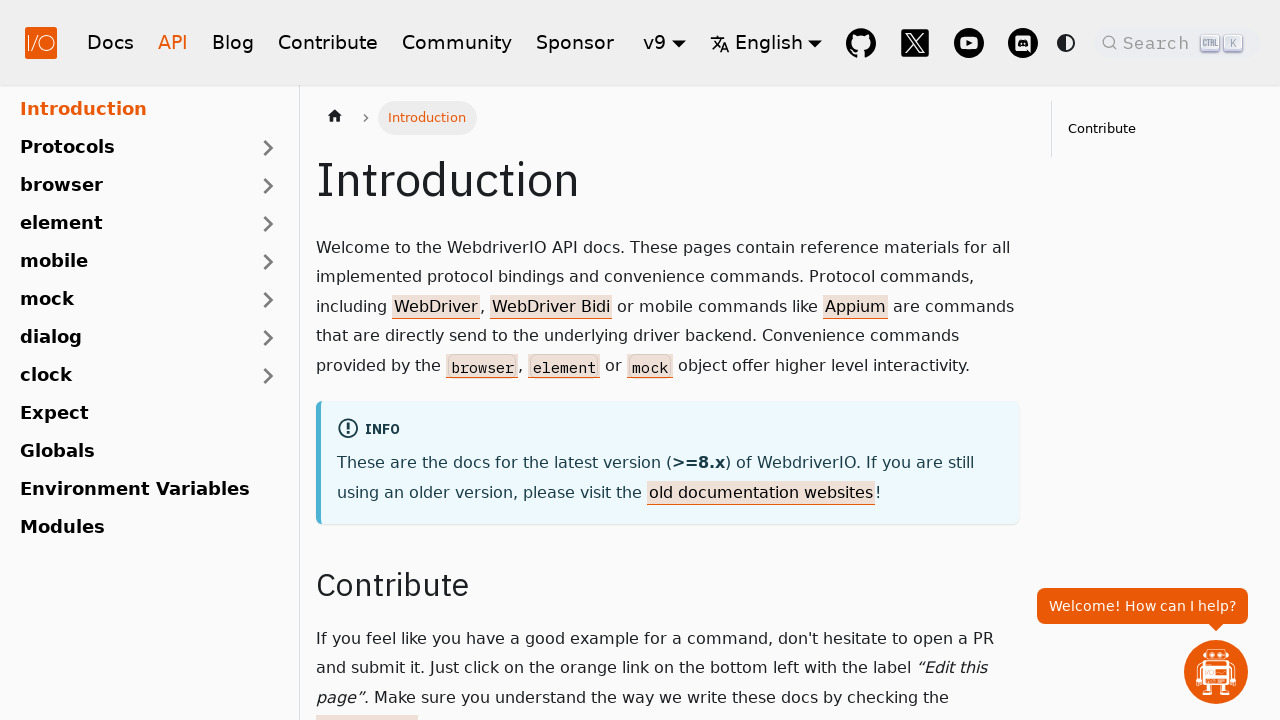

WebDriver link element is visible and ready
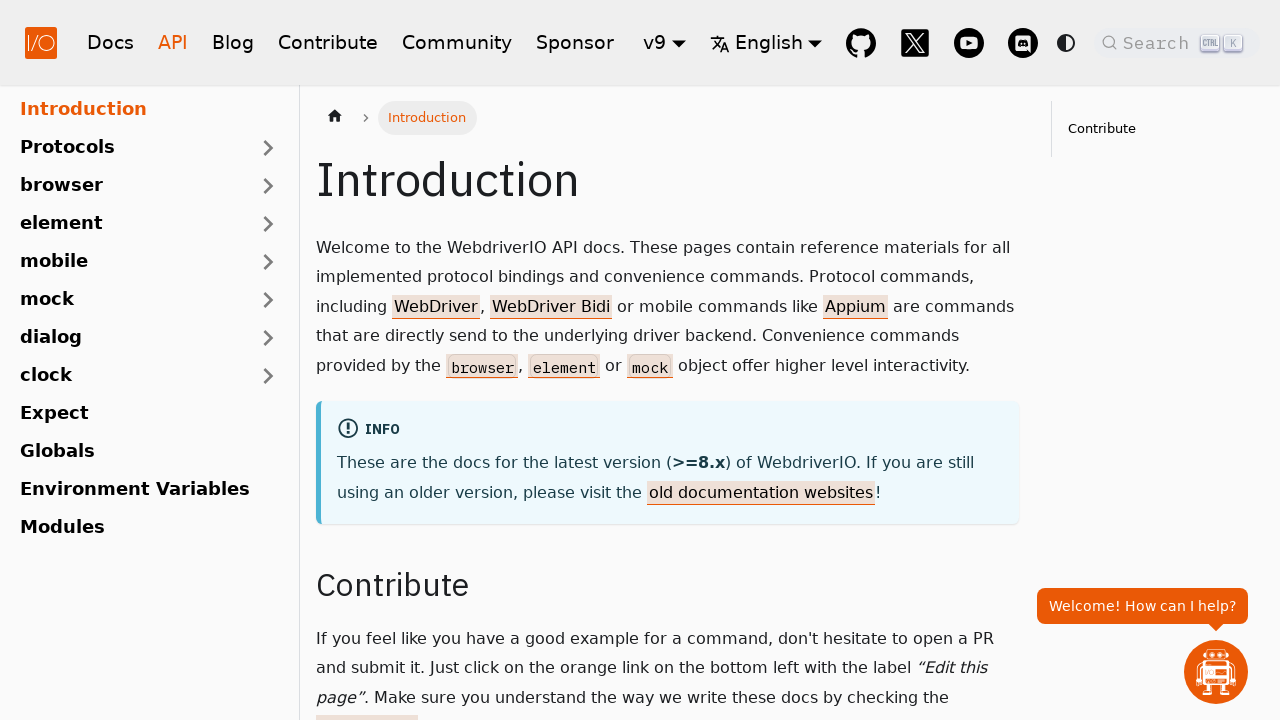

Verified WebDriver link has correct href attribute pointing to /docs/api/webdriver
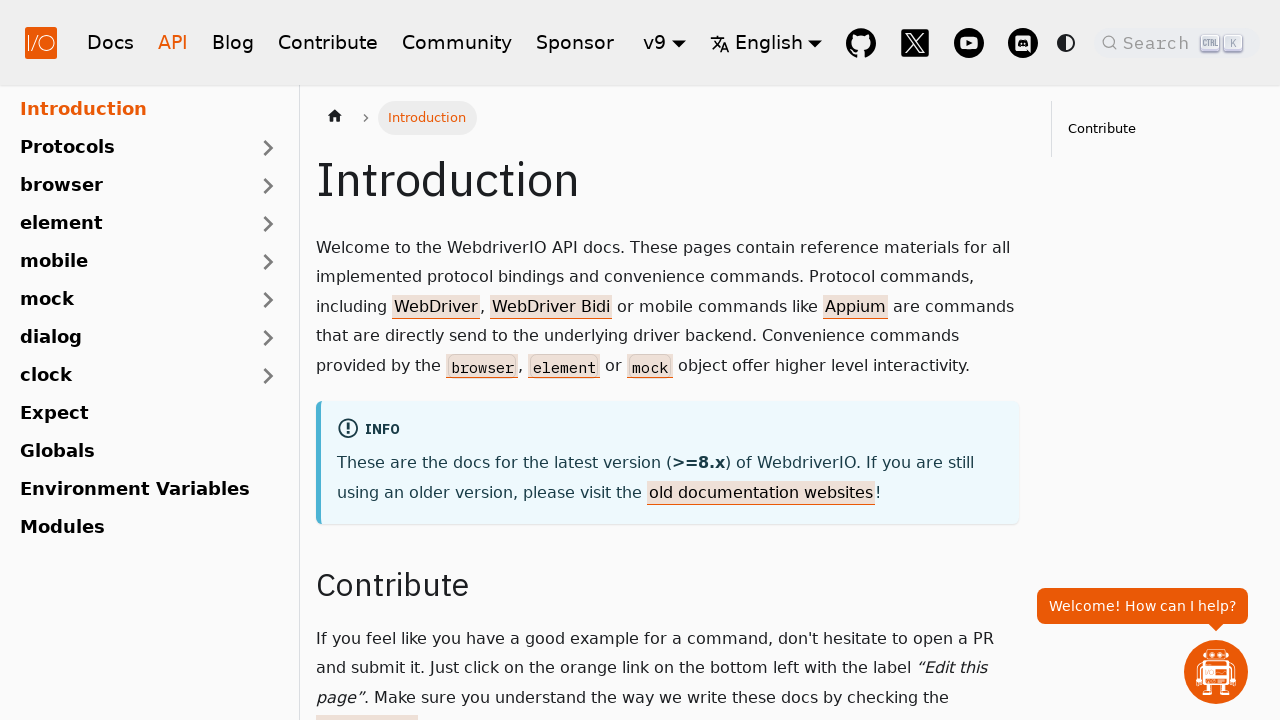

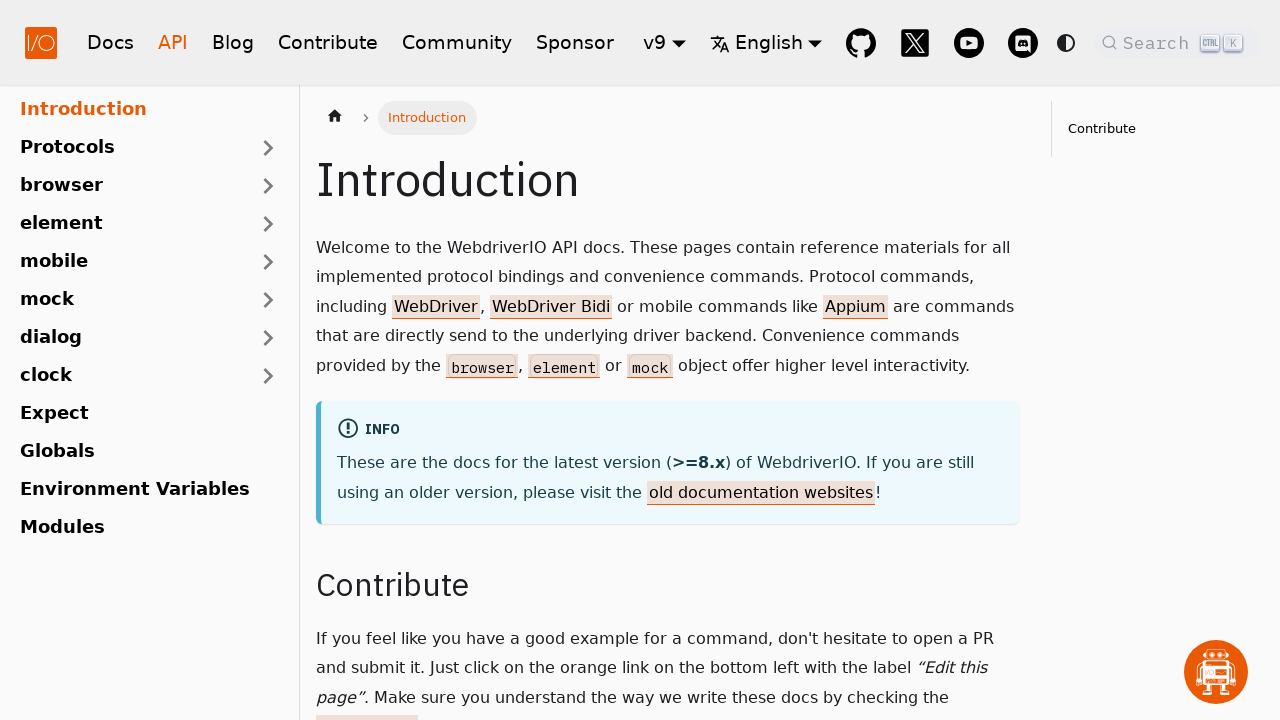